Tests navigation through various HTTP status code pages by clicking hyperlinks and verifying the URLs

Starting URL: https://the-internet.herokuapp.com/redirector

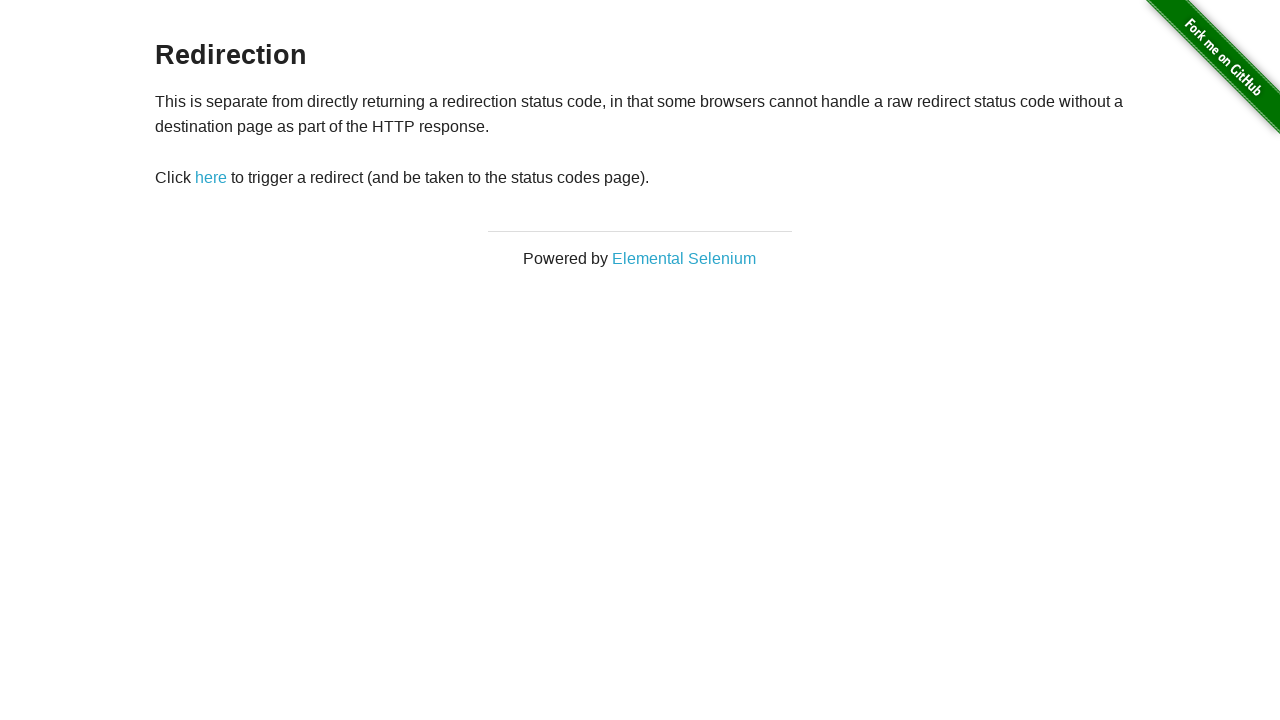

Clicked 'here' link to navigate to status codes page at (211, 178) on text=here
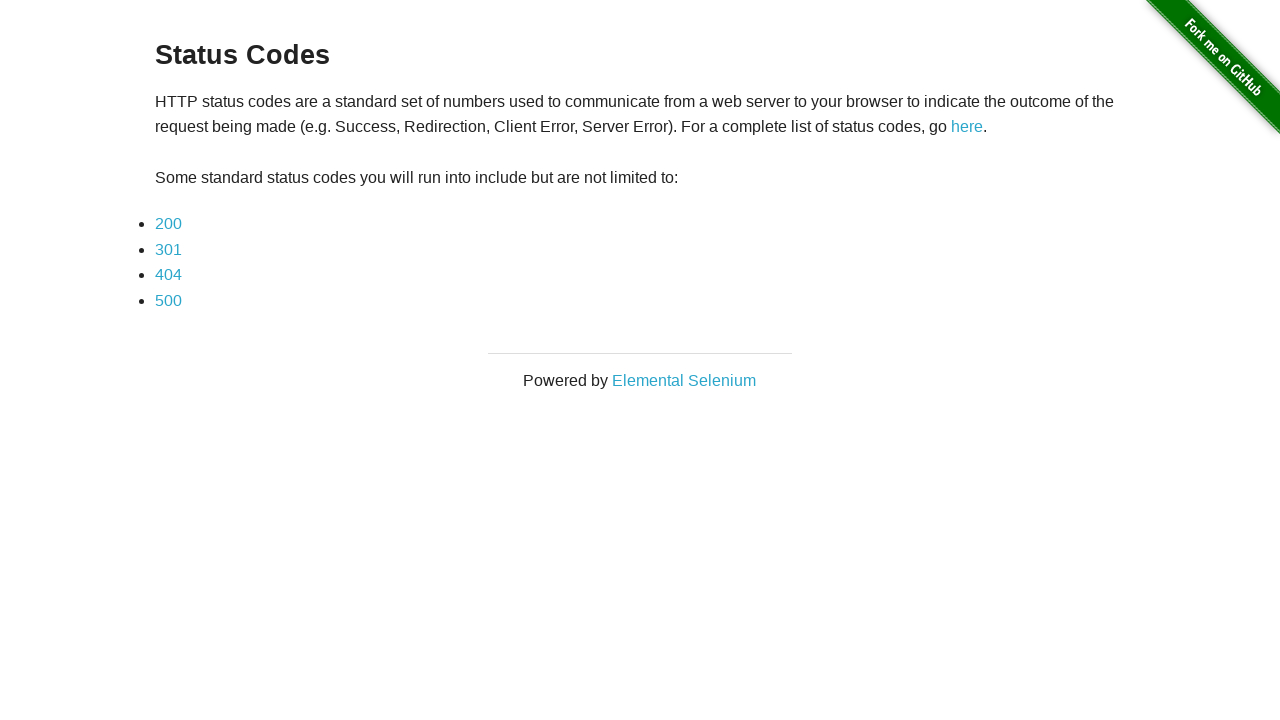

Clicked '200' link to navigate to 200 status code page at (168, 224) on text=200
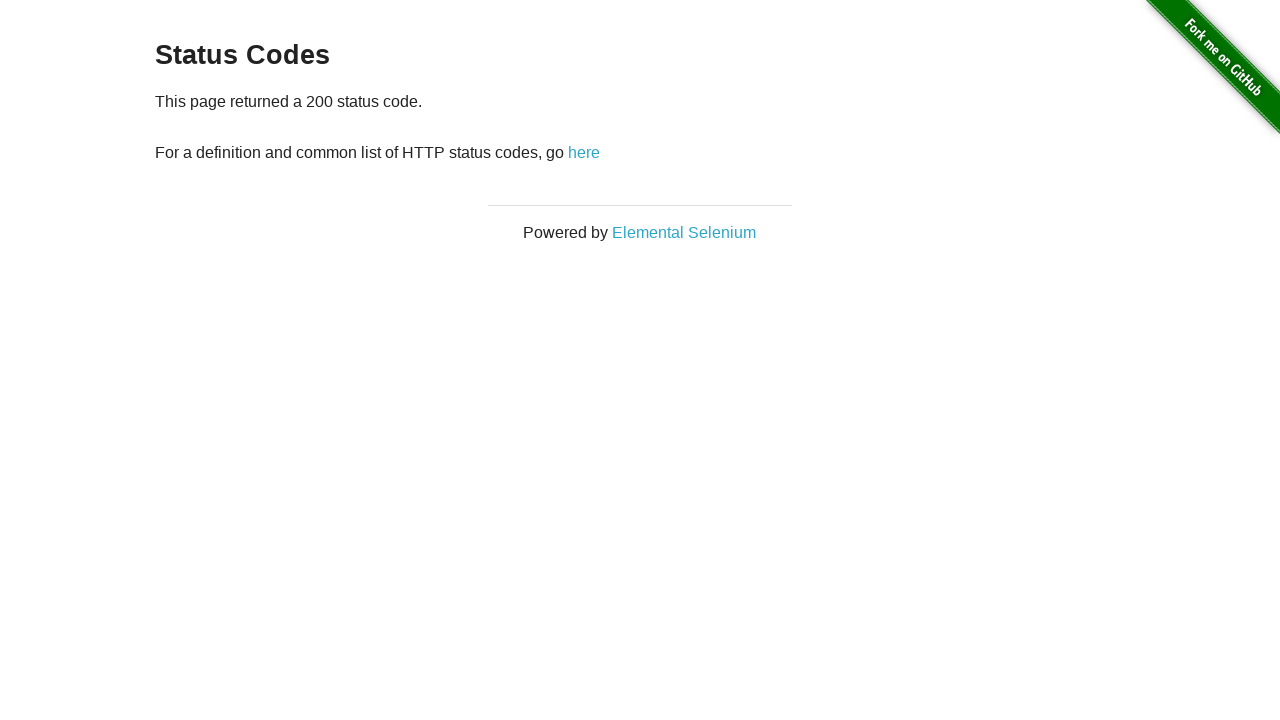

Verified URL is https://the-internet.herokuapp.com/status_codes/200
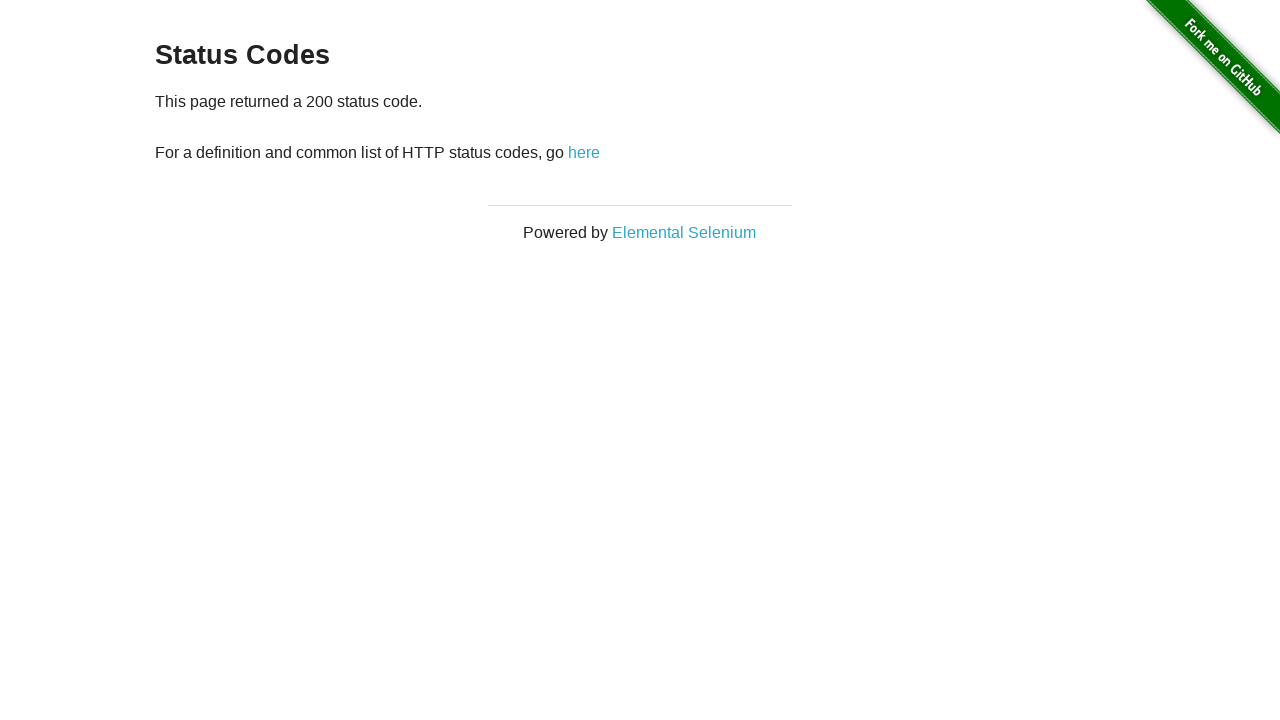

Clicked 'here' link to navigate back from 200 status code page at (584, 152) on text=here
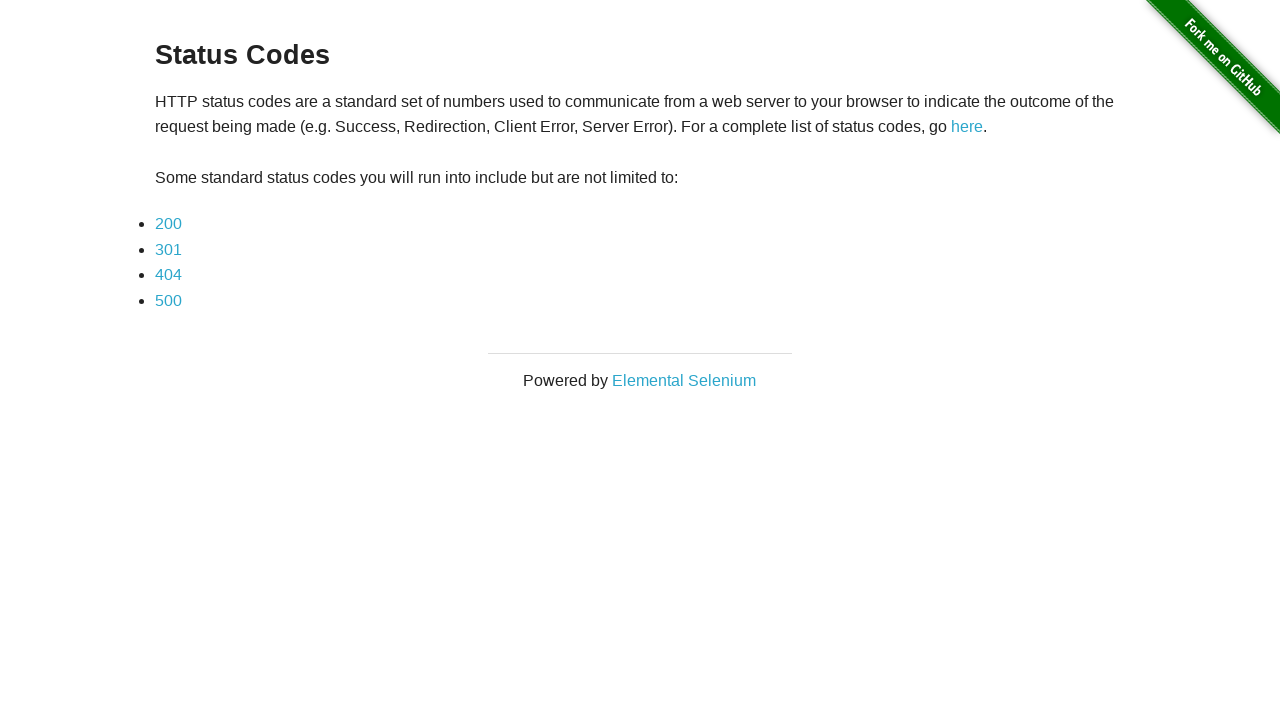

Clicked '301' link to navigate to 301 status code page at (168, 249) on text=301
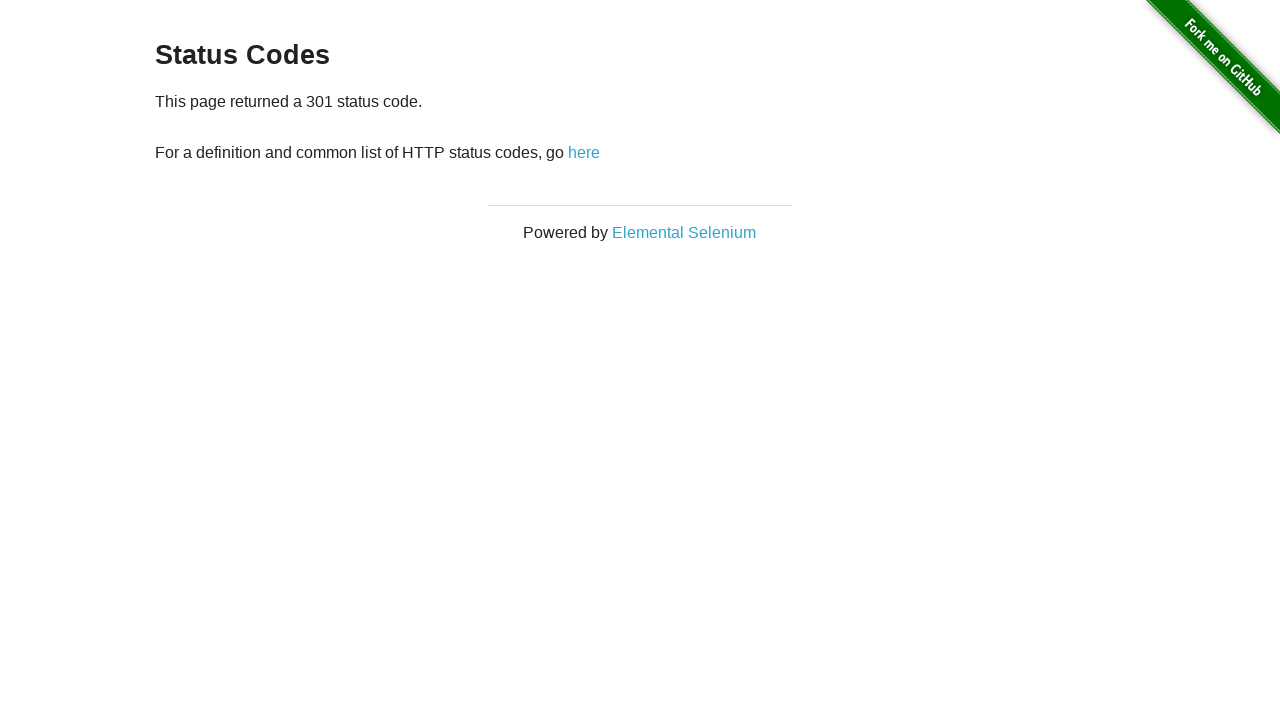

Verified URL is https://the-internet.herokuapp.com/status_codes/301
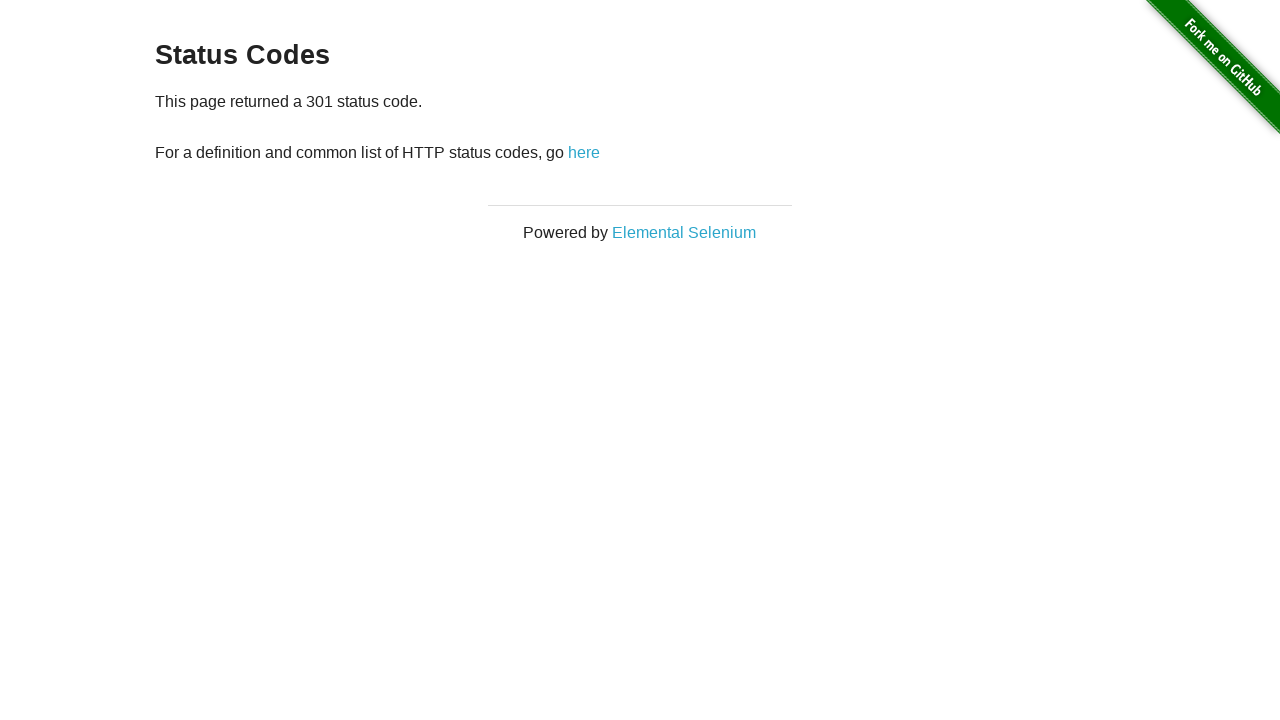

Clicked 'here' link to navigate back from 301 status code page at (584, 152) on text=here
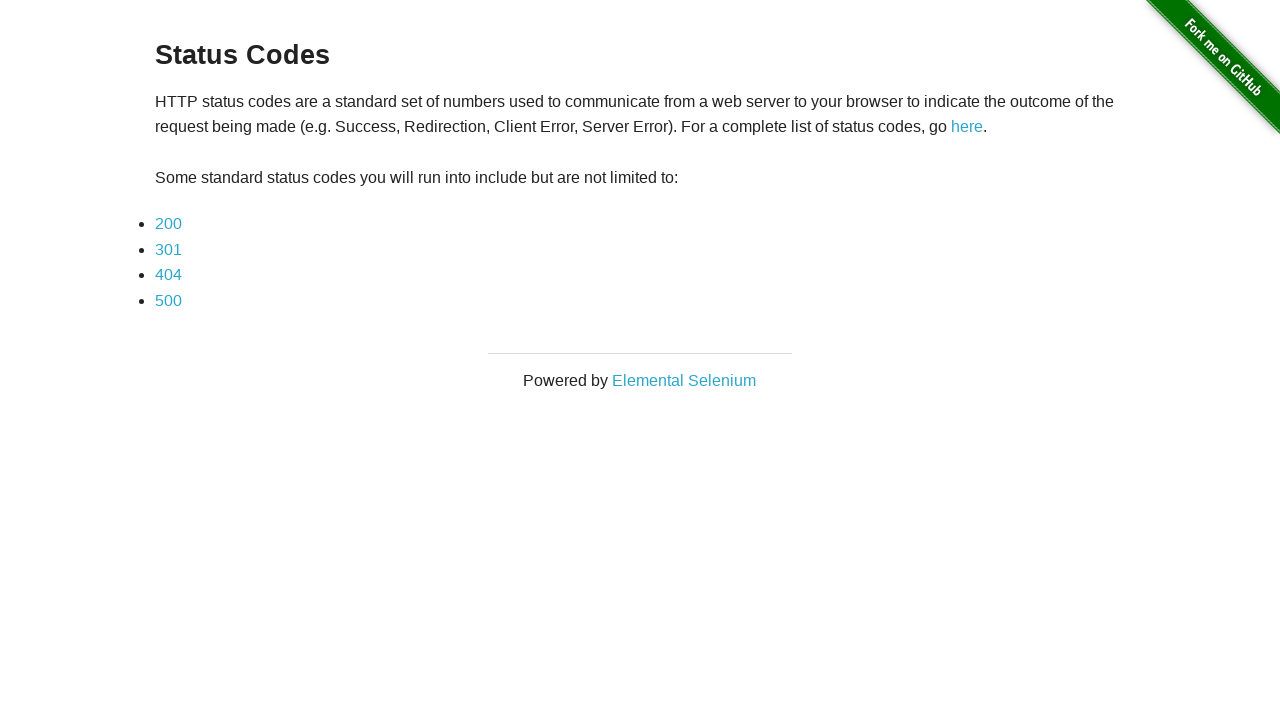

Clicked '404' link to navigate to 404 status code page at (168, 275) on text=404
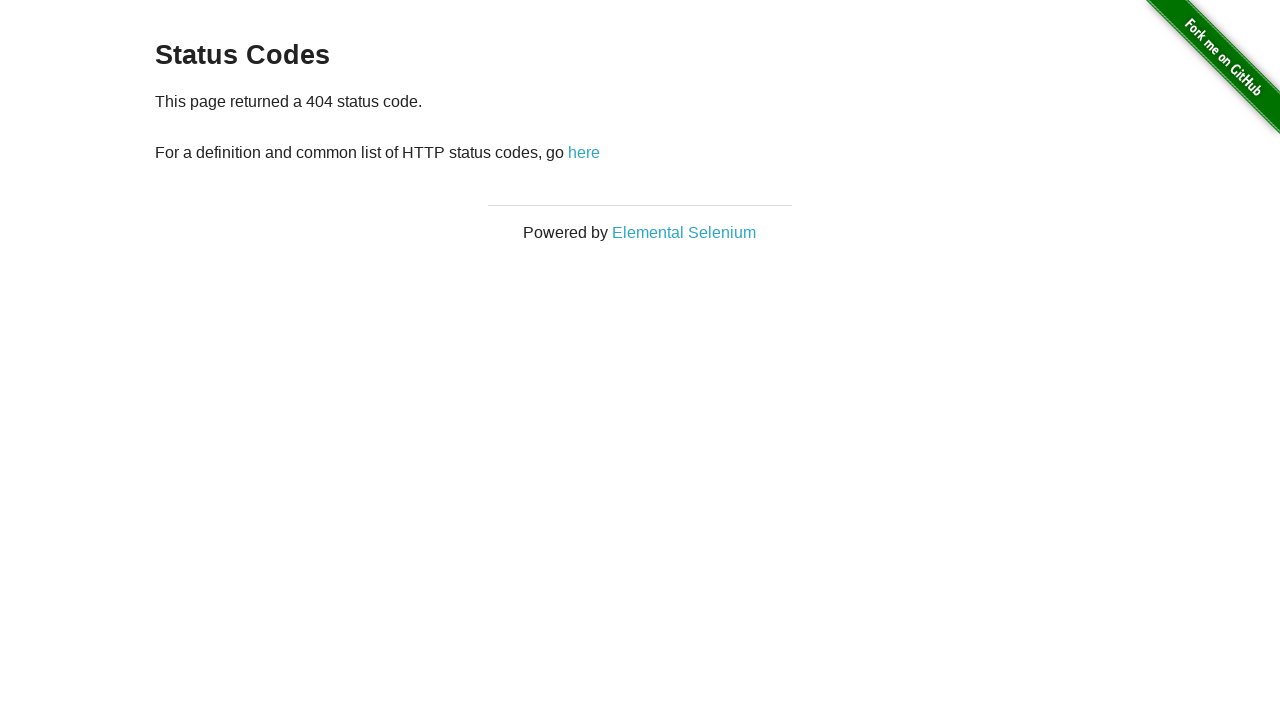

Verified URL is https://the-internet.herokuapp.com/status_codes/404
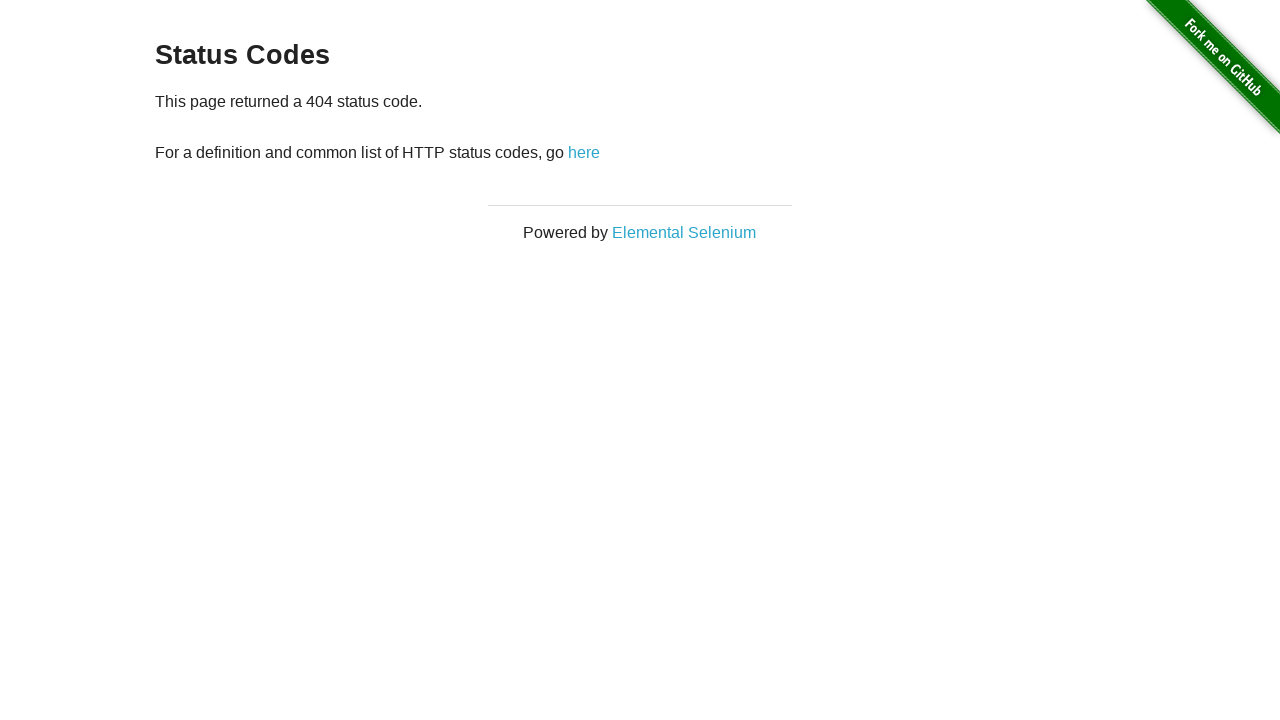

Clicked 'here' link to navigate back from 404 status code page at (584, 152) on text=here
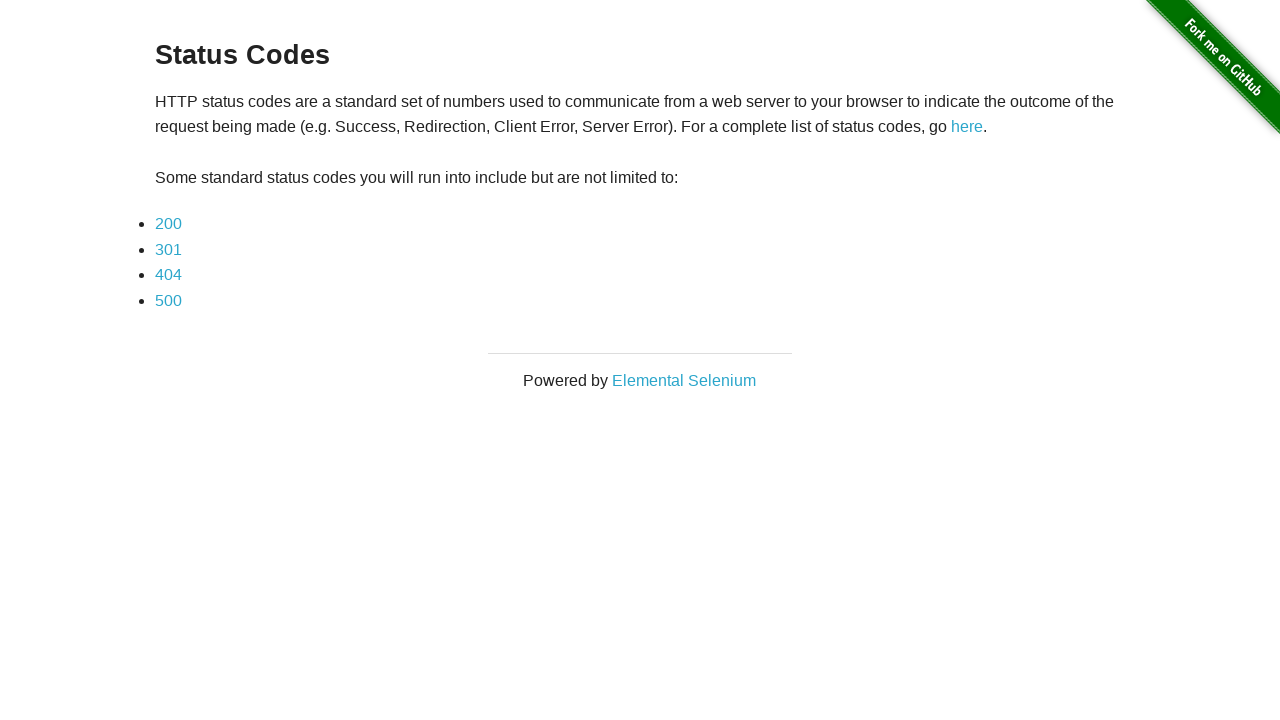

Clicked '500' link to navigate to 500 status code page at (168, 300) on text=500
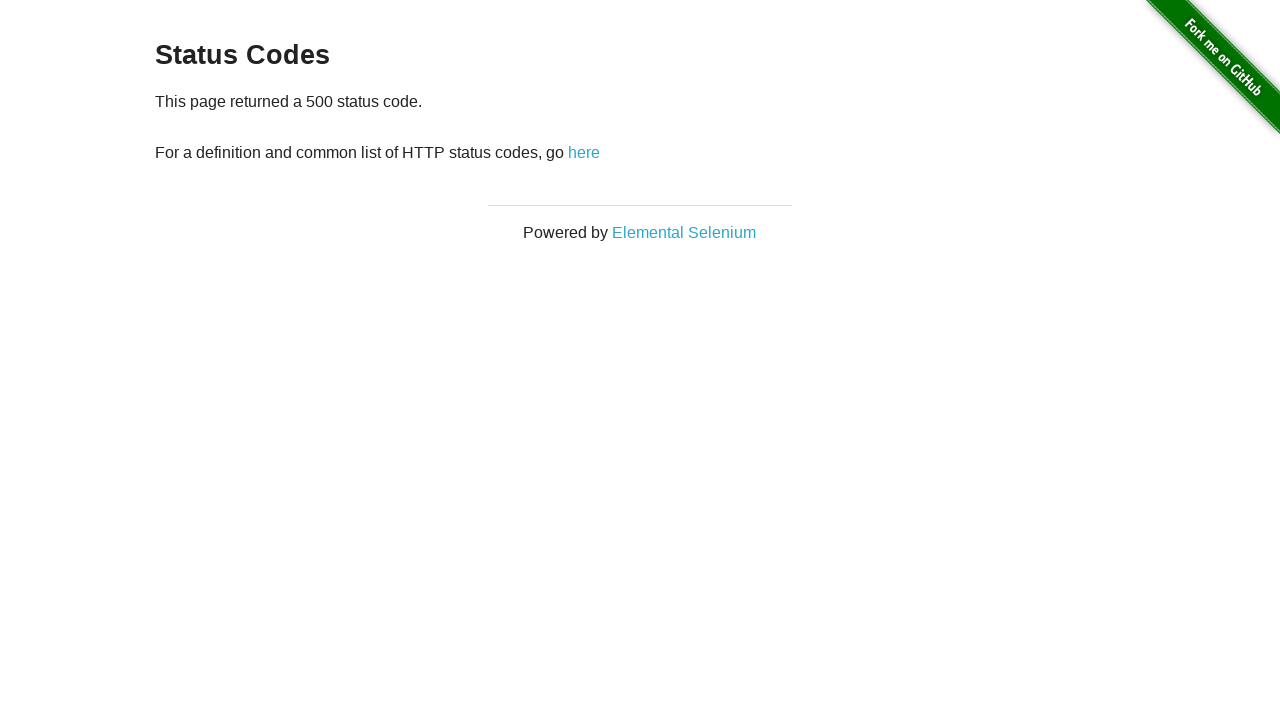

Verified URL is https://the-internet.herokuapp.com/status_codes/500
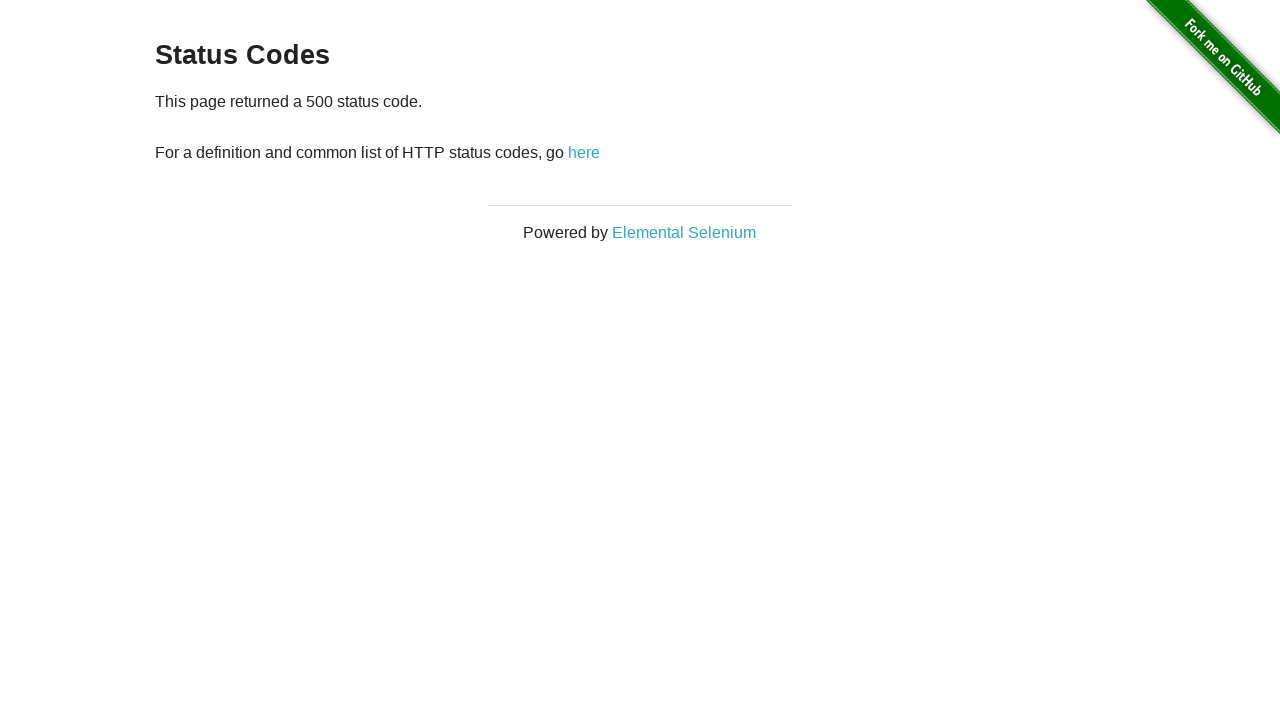

Clicked 'here' link to navigate back from 500 status code page at (584, 152) on text=here
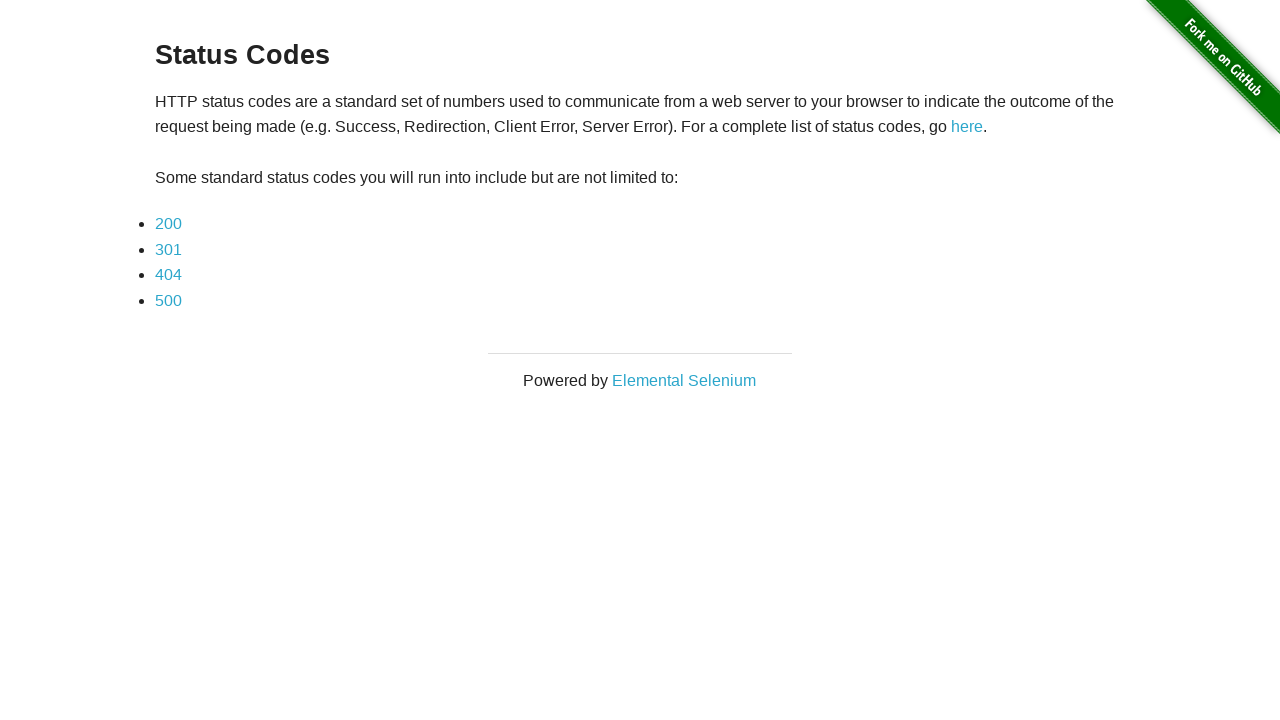

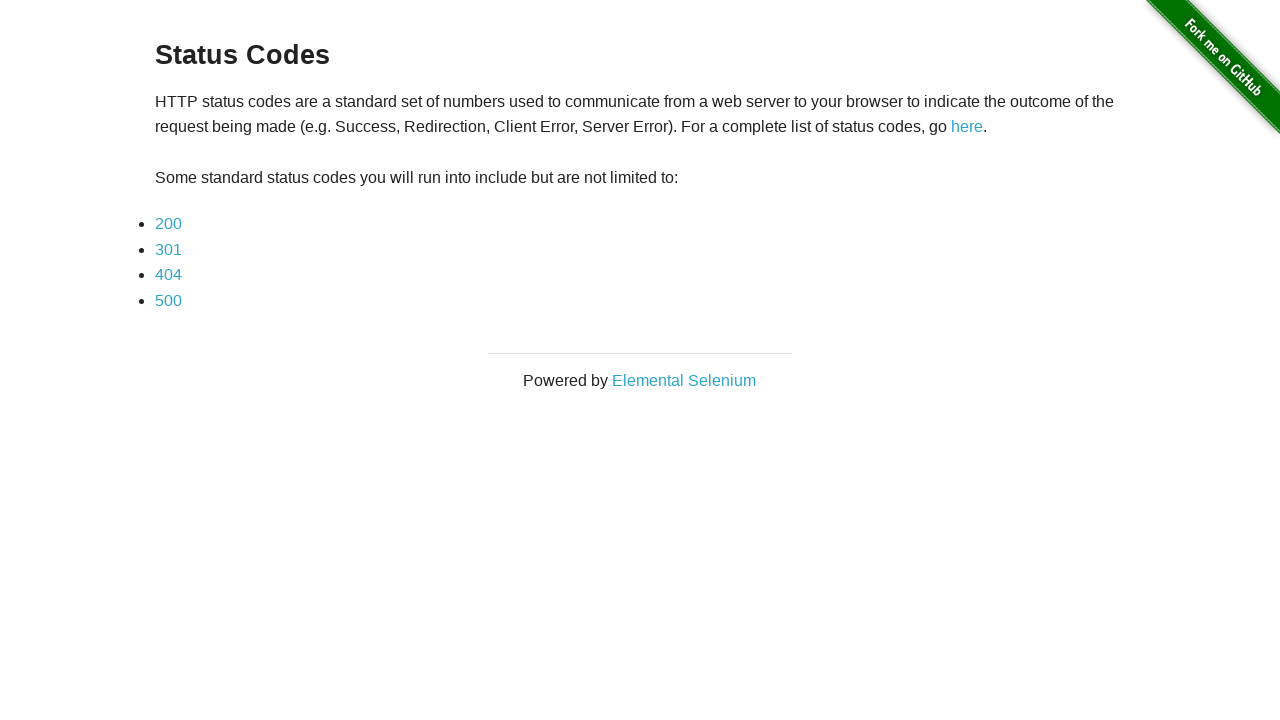